Navigates to JPL Space images page and clicks the full image button to view the featured Mars image

Starting URL: https://data-class-jpl-space.s3.amazonaws.com/JPL_Space/index.html

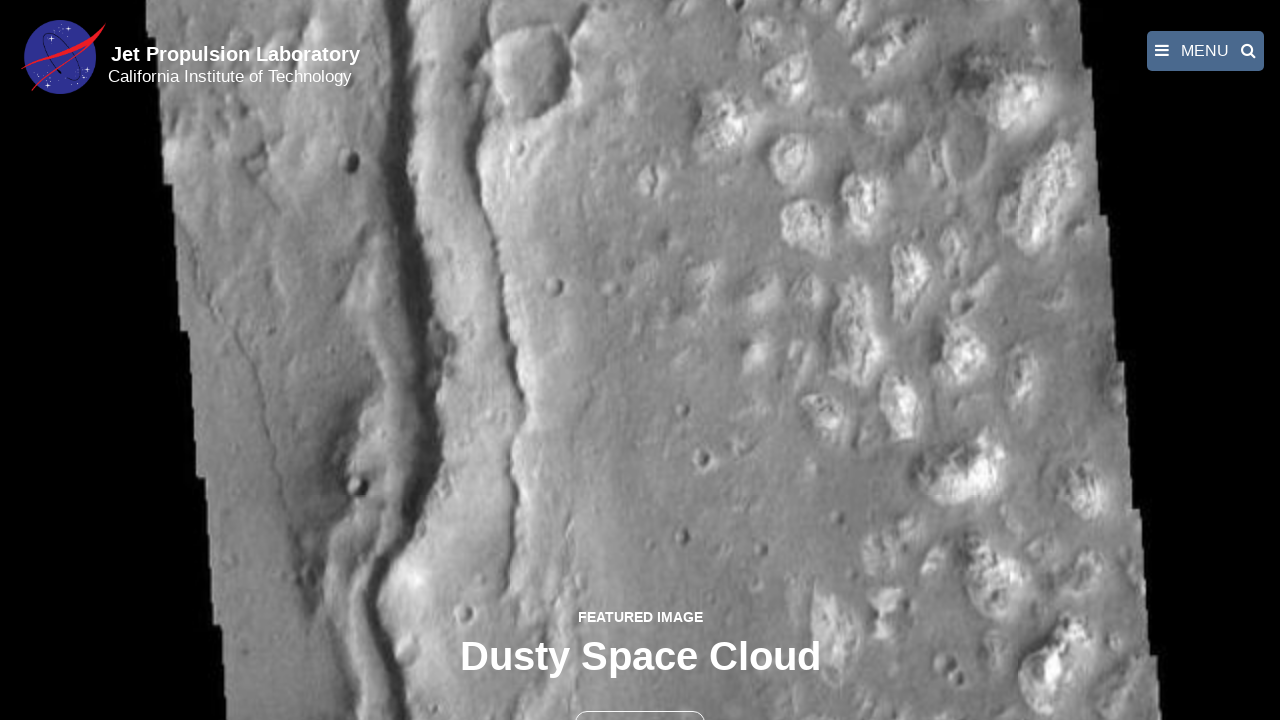

Navigated to JPL Space images page
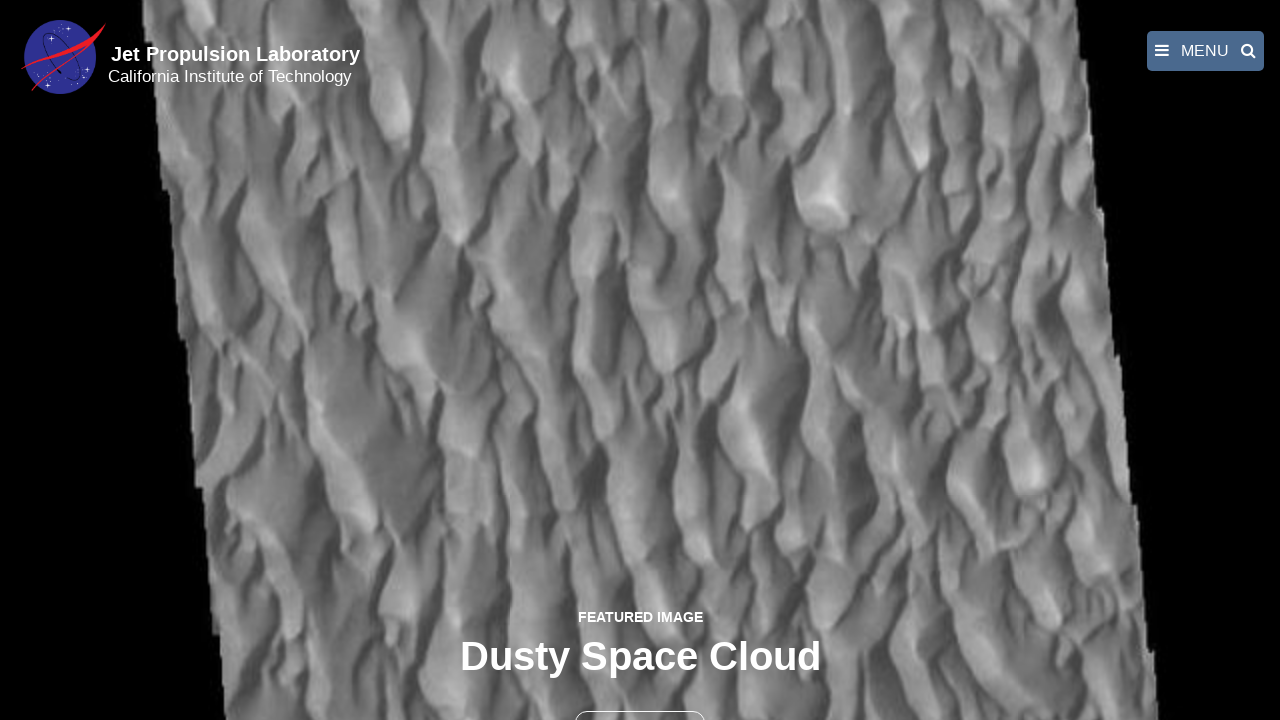

Clicked the full image button to view featured Mars image at (640, 699) on button >> nth=1
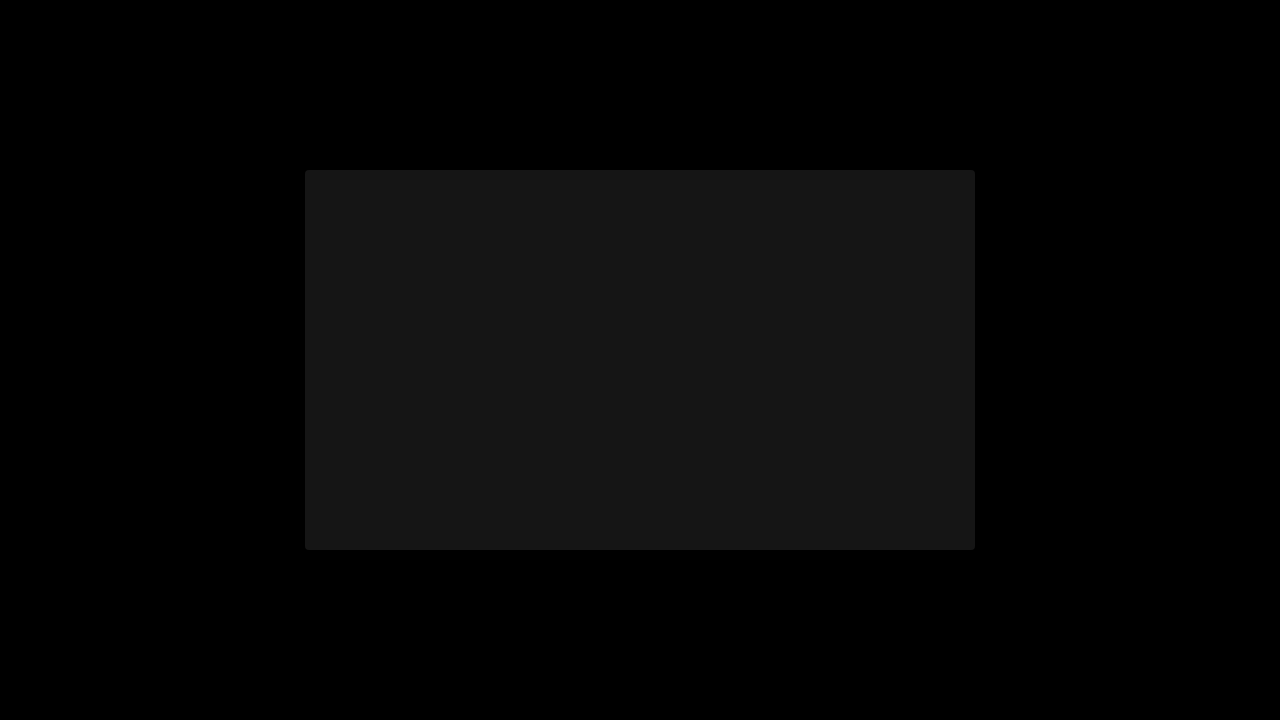

Full-size featured Mars image loaded in lightbox
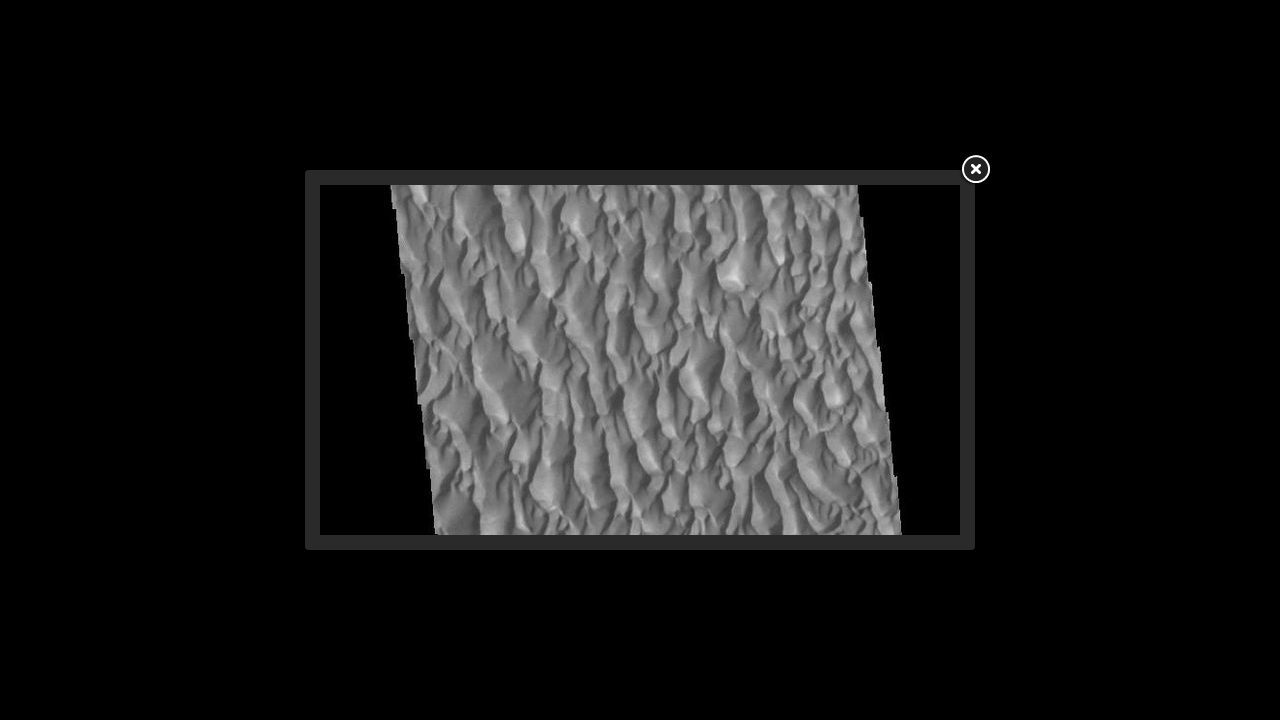

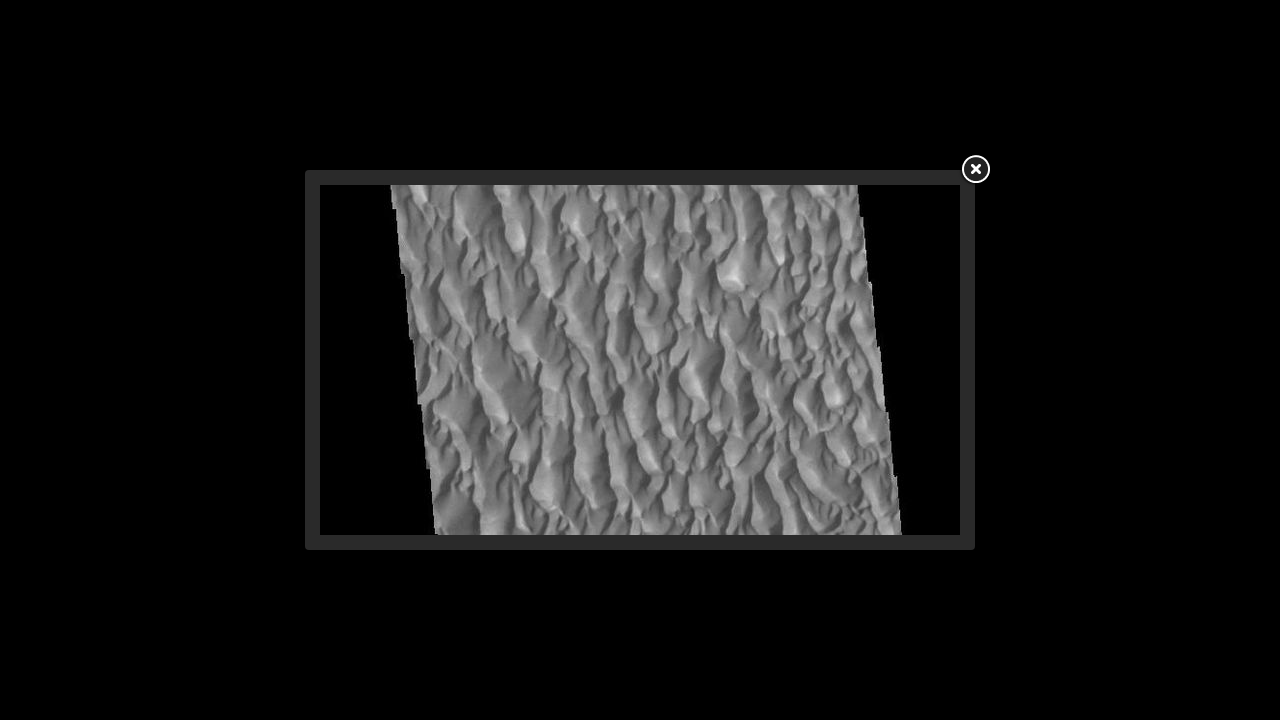